Tests infinite scroll functionality by scrolling down the page multiple times to trigger dynamic content loading

Starting URL: https://the-internet.herokuapp.com/infinite_scroll

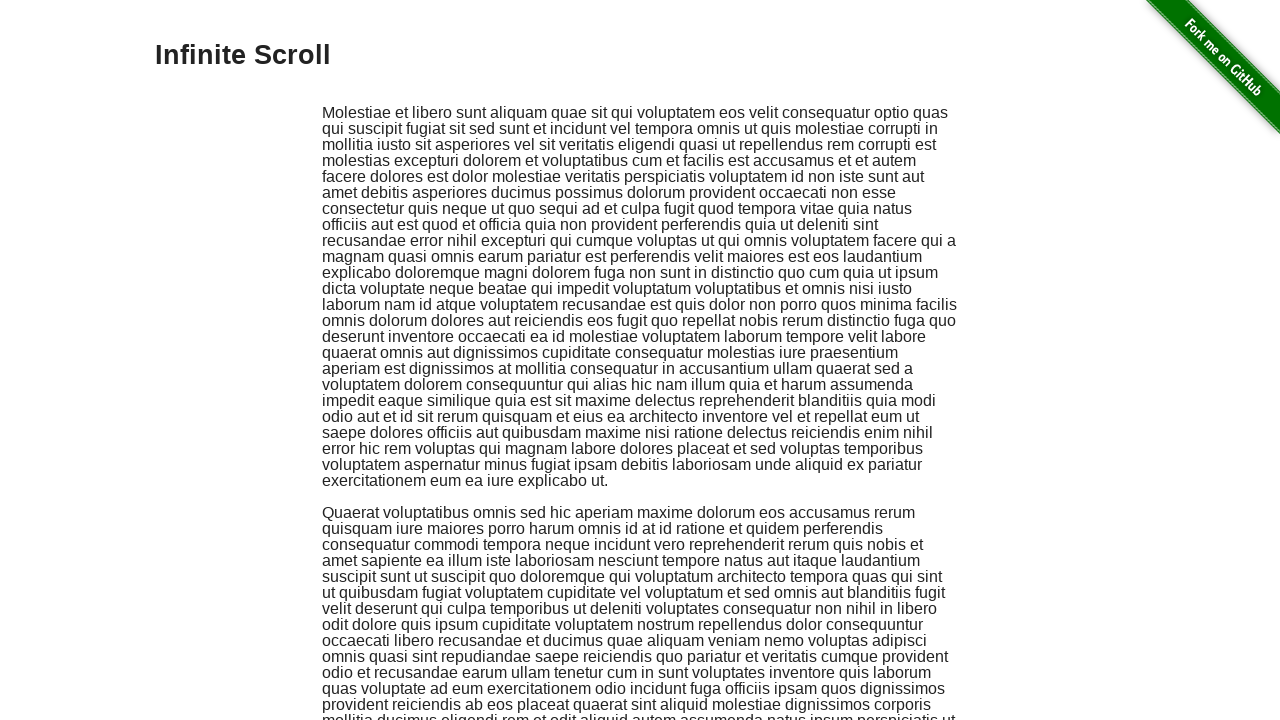

Scrolled down 1000px to trigger infinite scroll loading (iteration 1/5)
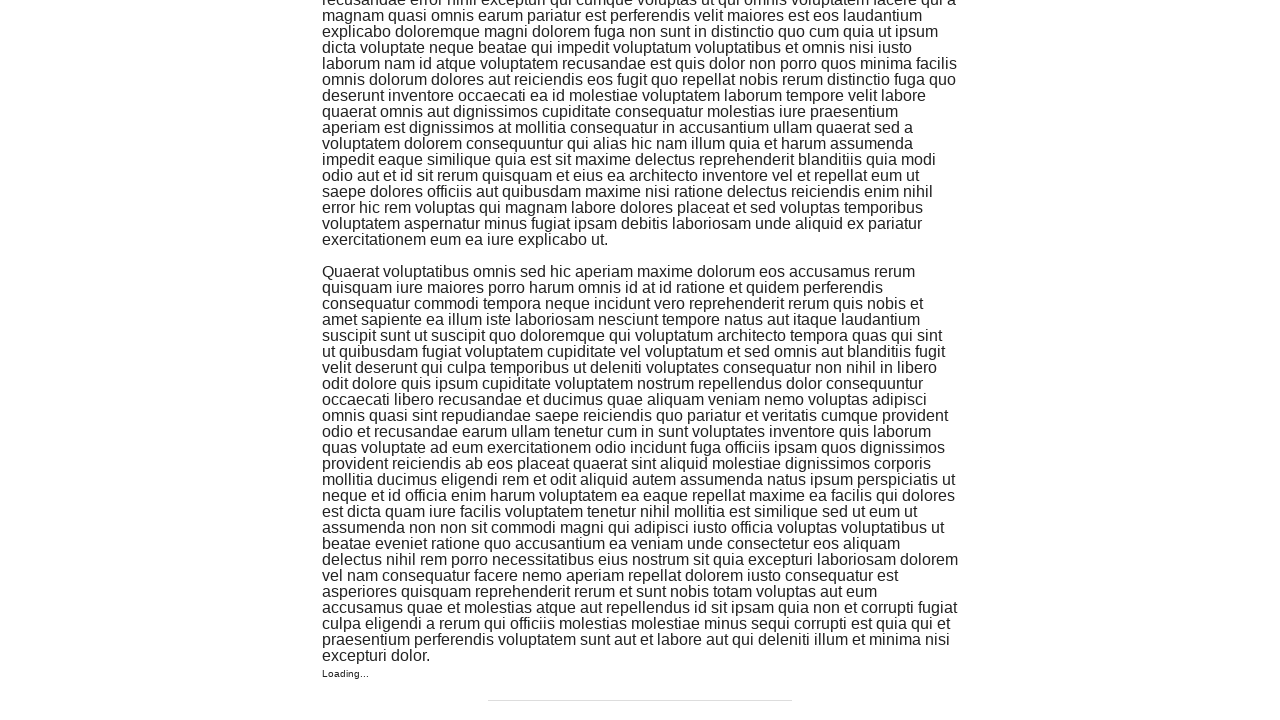

Waited 1000ms for dynamic content to load after scroll (iteration 1/5)
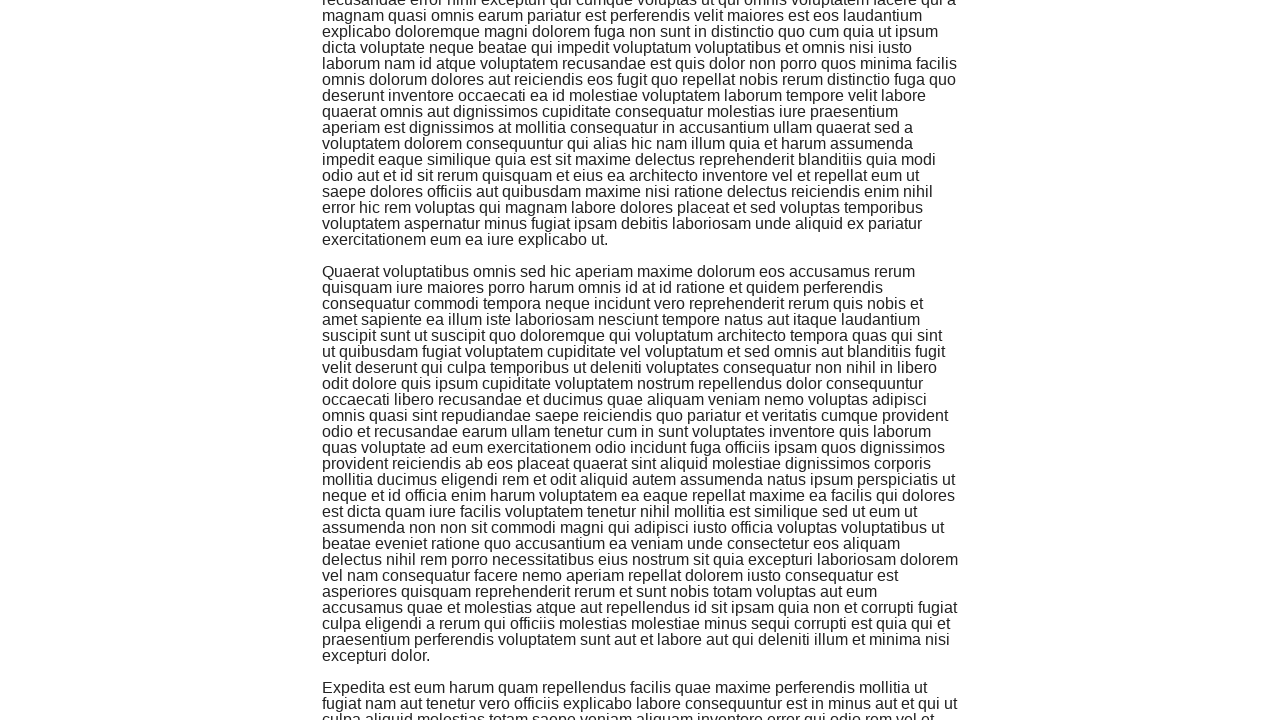

Scrolled down 1000px to trigger infinite scroll loading (iteration 2/5)
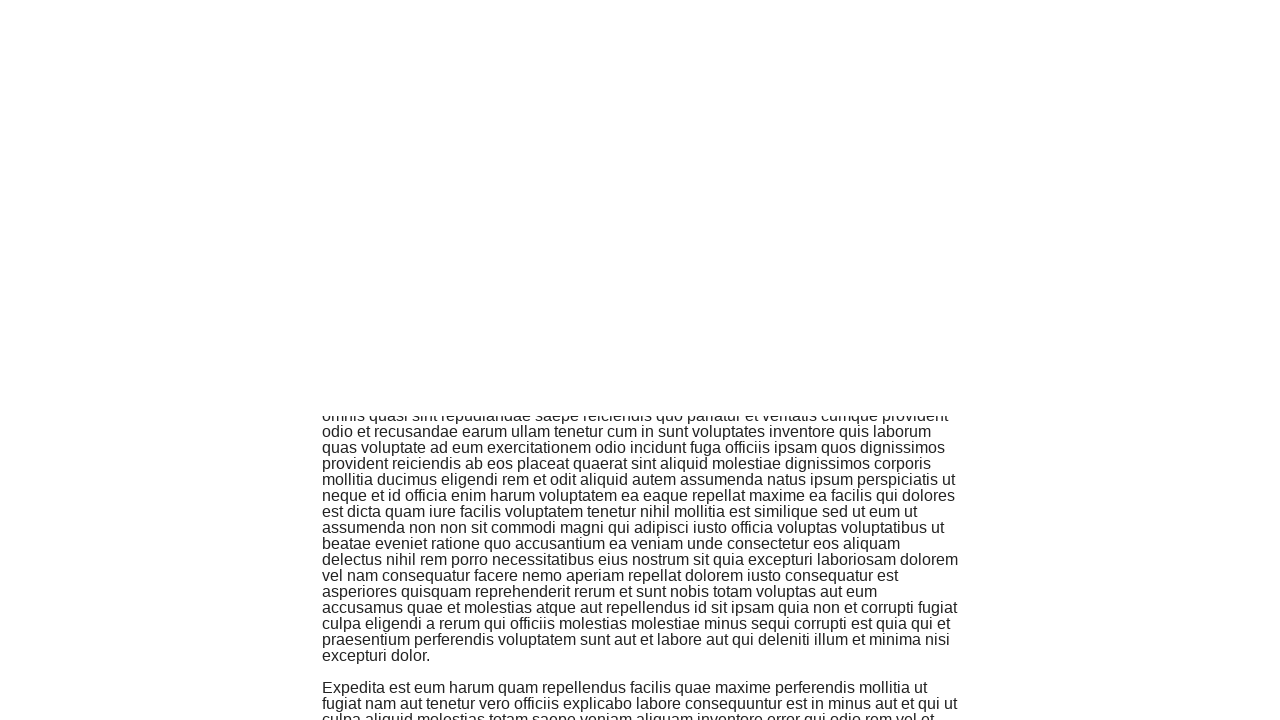

Waited 1000ms for dynamic content to load after scroll (iteration 2/5)
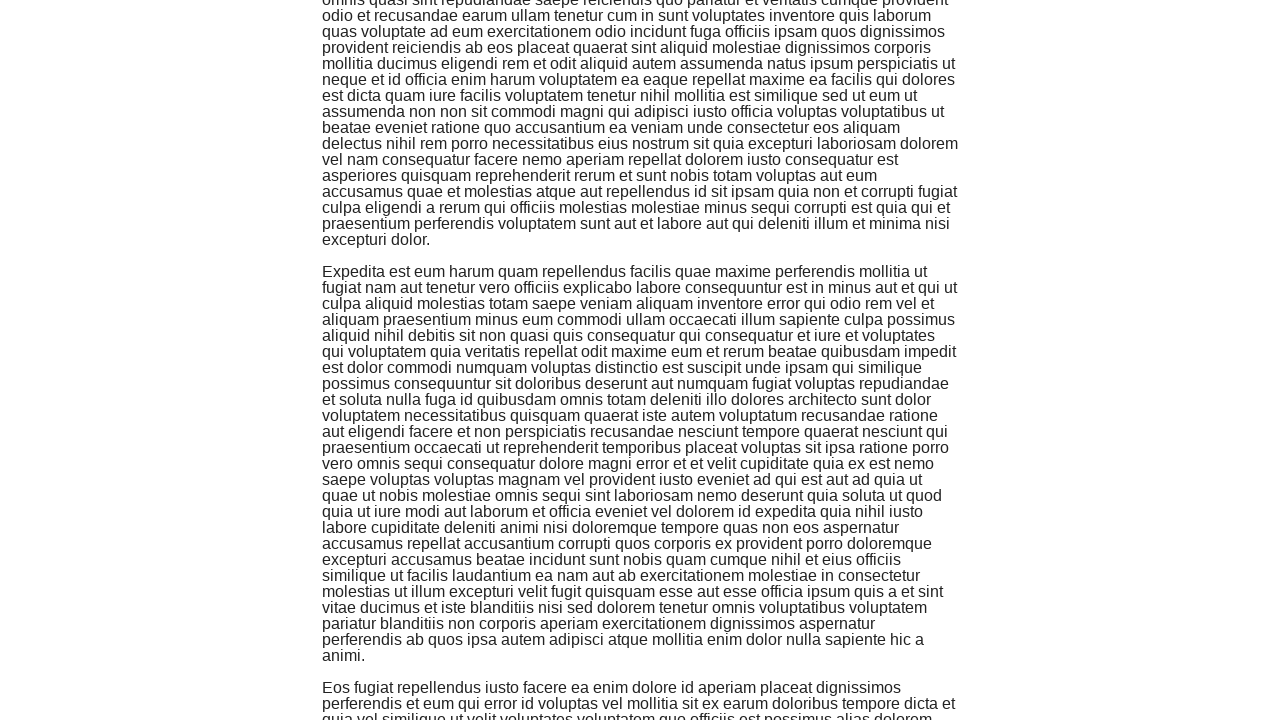

Scrolled down 1000px to trigger infinite scroll loading (iteration 3/5)
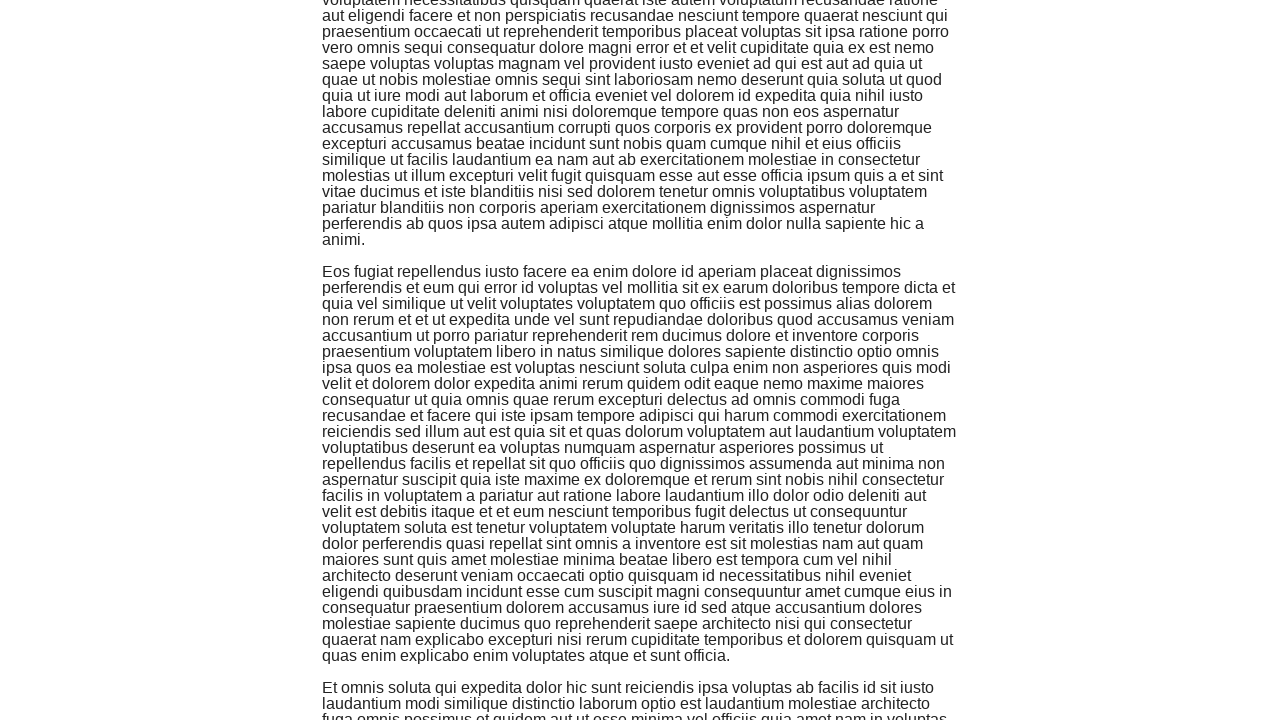

Waited 1000ms for dynamic content to load after scroll (iteration 3/5)
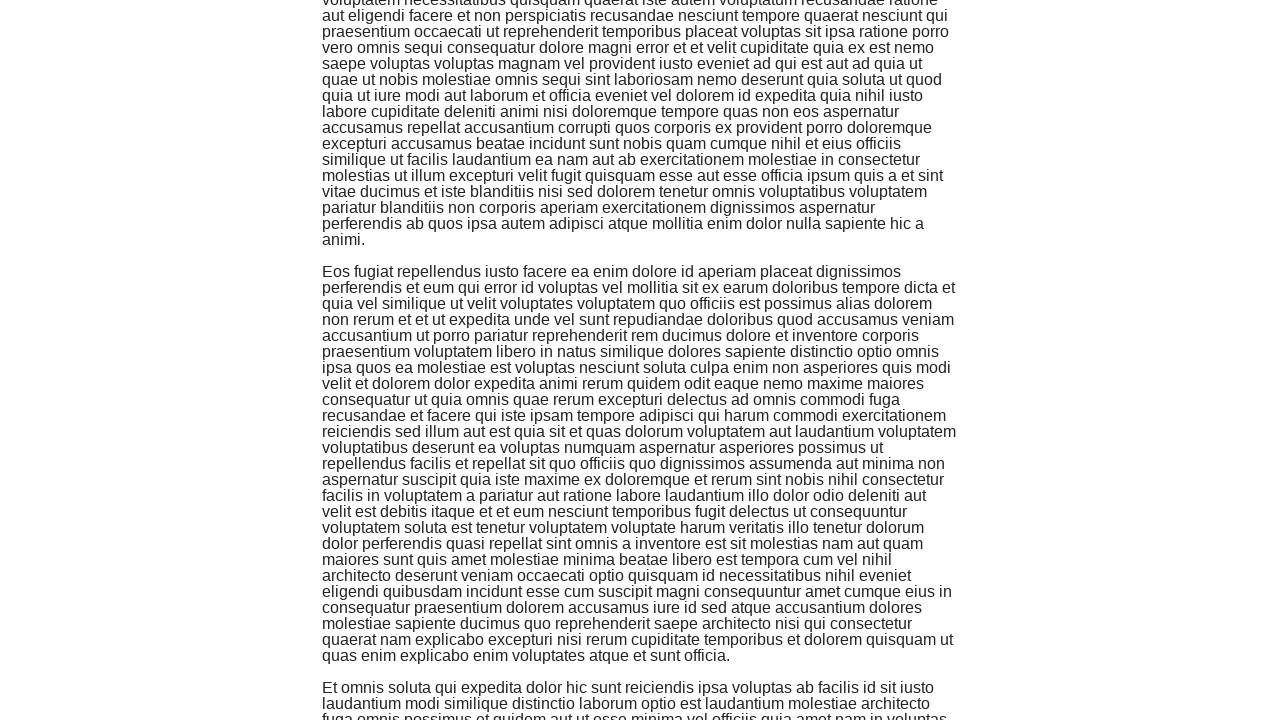

Scrolled down 1000px to trigger infinite scroll loading (iteration 4/5)
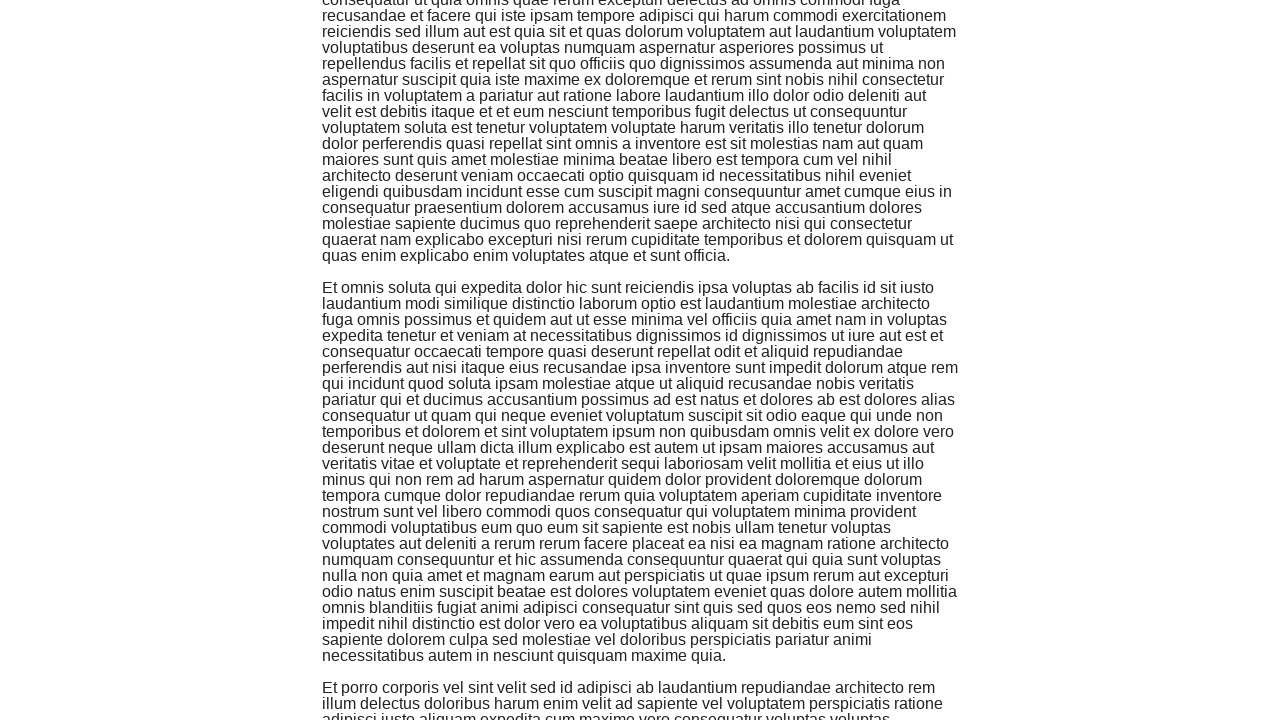

Waited 1000ms for dynamic content to load after scroll (iteration 4/5)
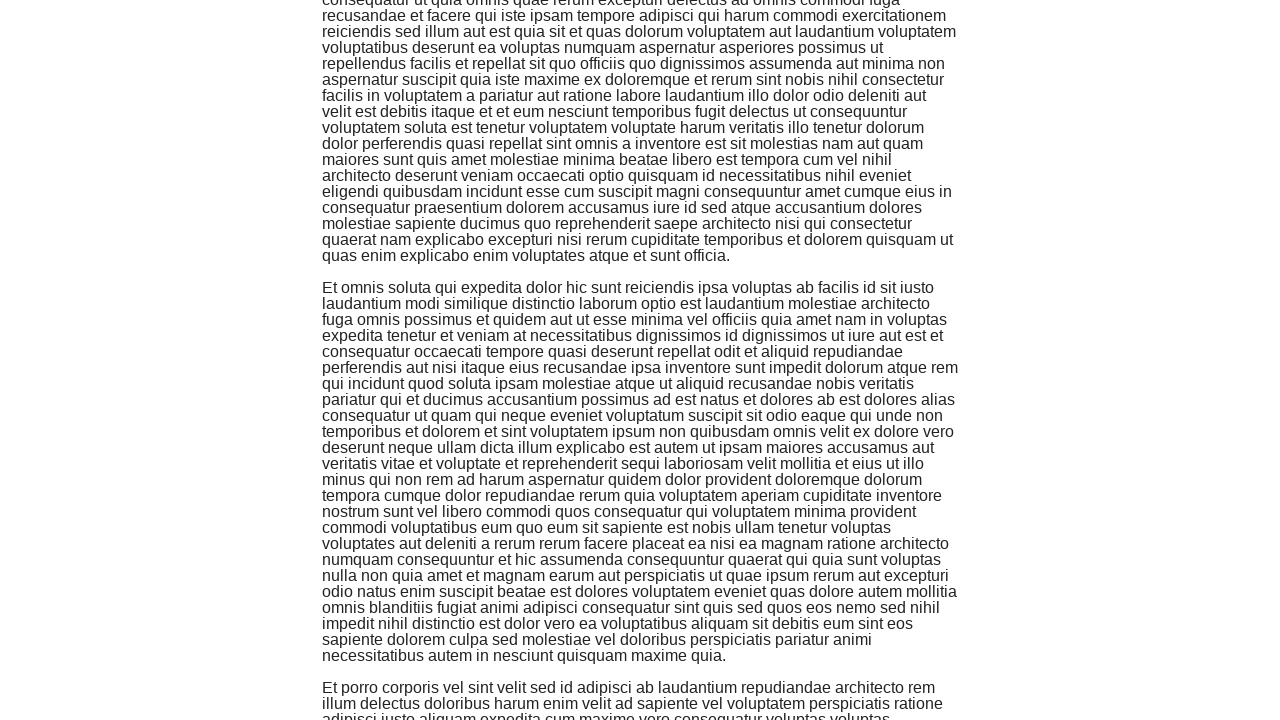

Scrolled down 1000px to trigger infinite scroll loading (iteration 5/5)
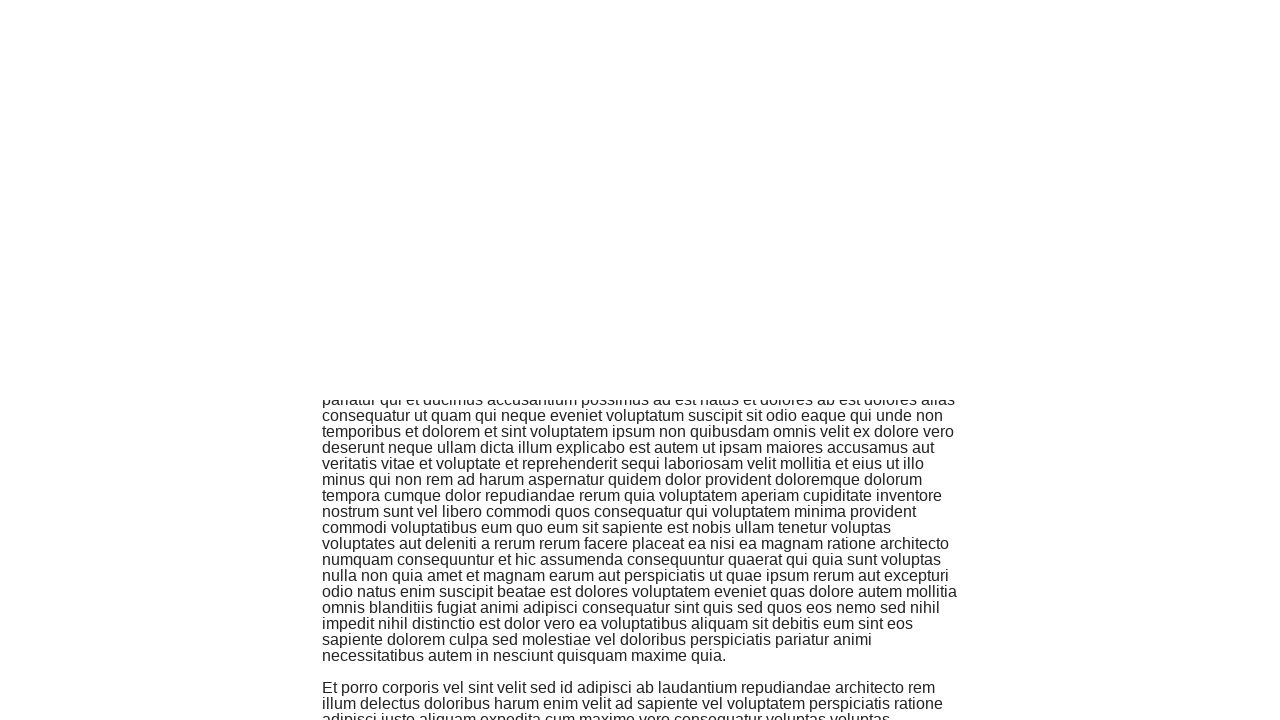

Waited 1000ms for dynamic content to load after scroll (iteration 5/5)
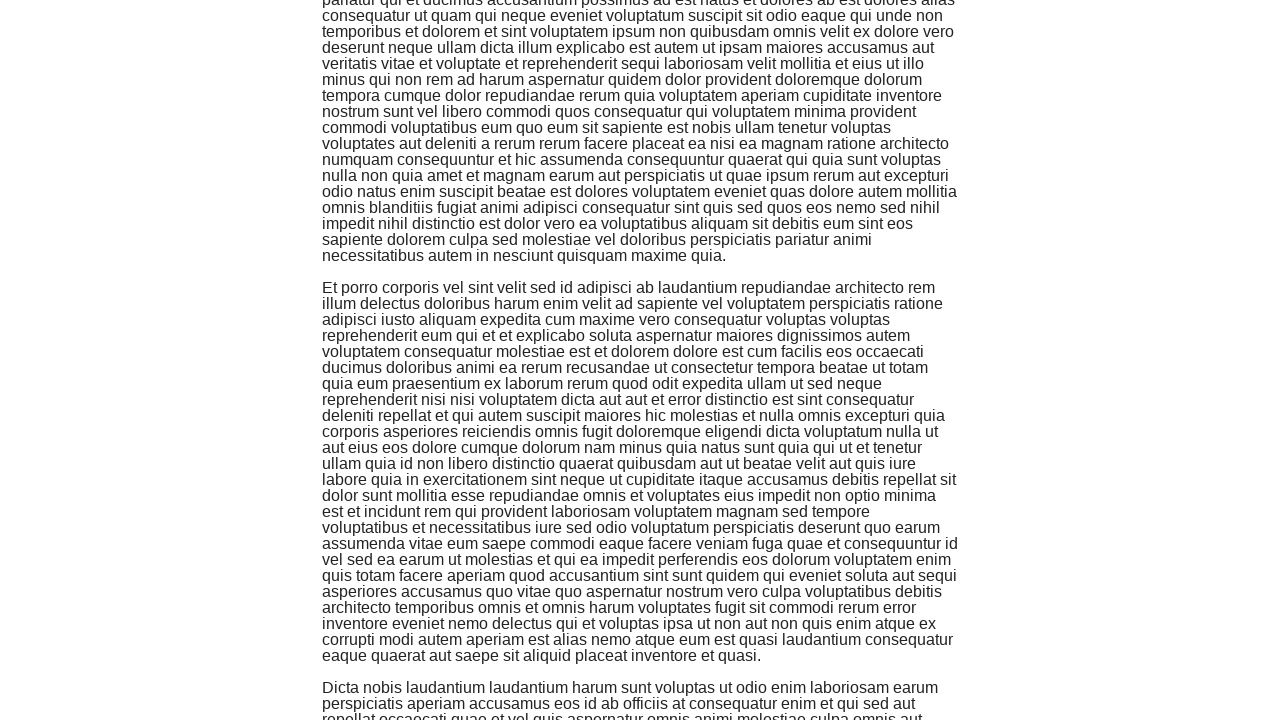

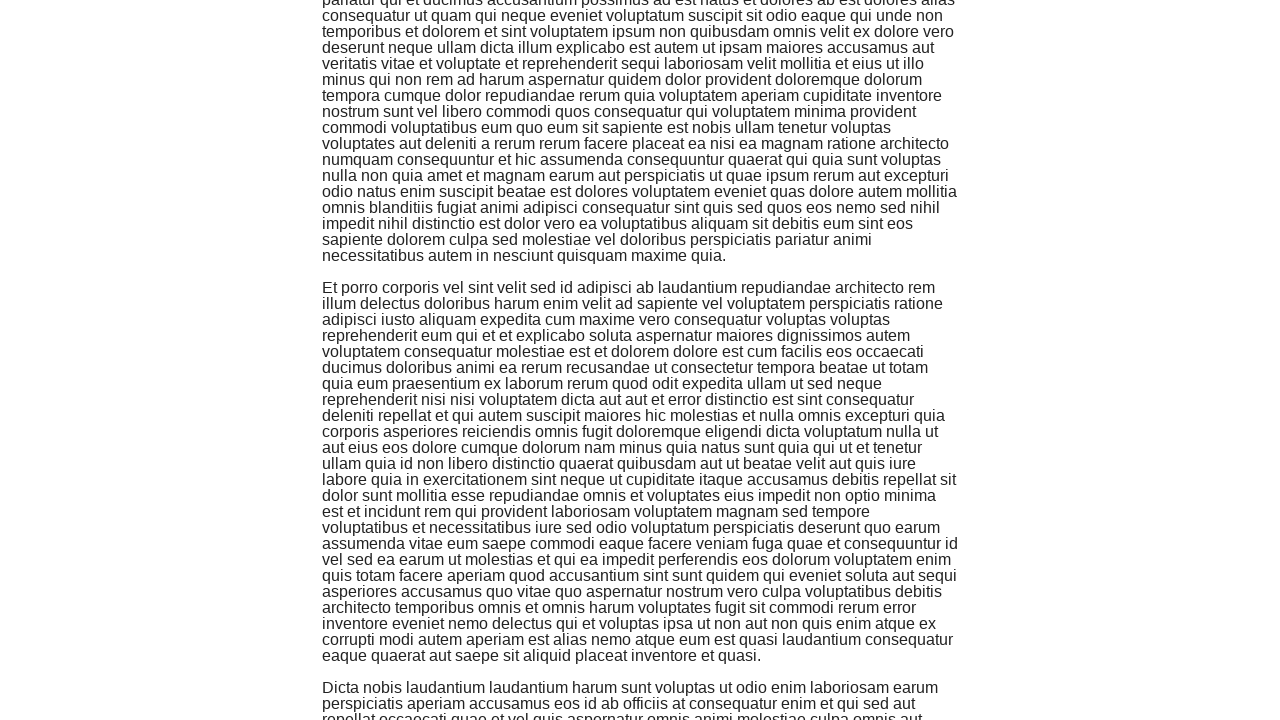